Tests radio button functionality on a registration form by clicking the male radio button and verifying it becomes selected

Starting URL: https://grotechminds.com/registration/

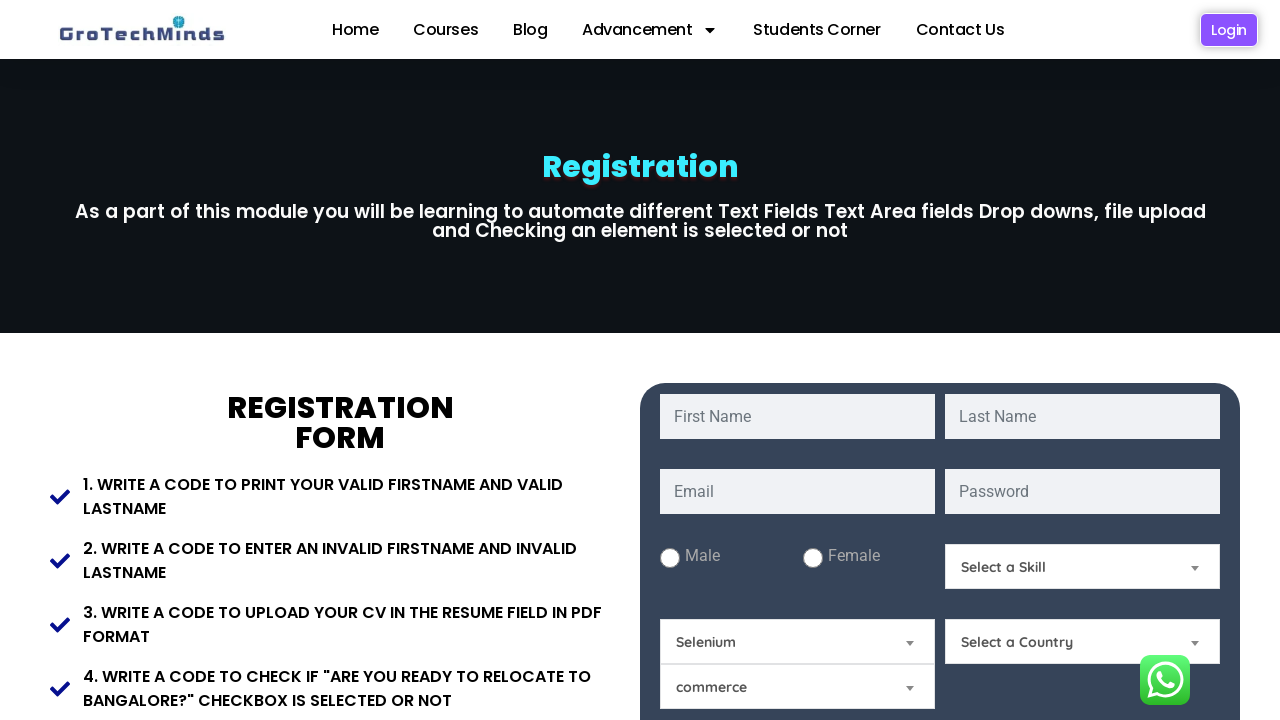

Clicked the male radio button at (670, 558) on #male
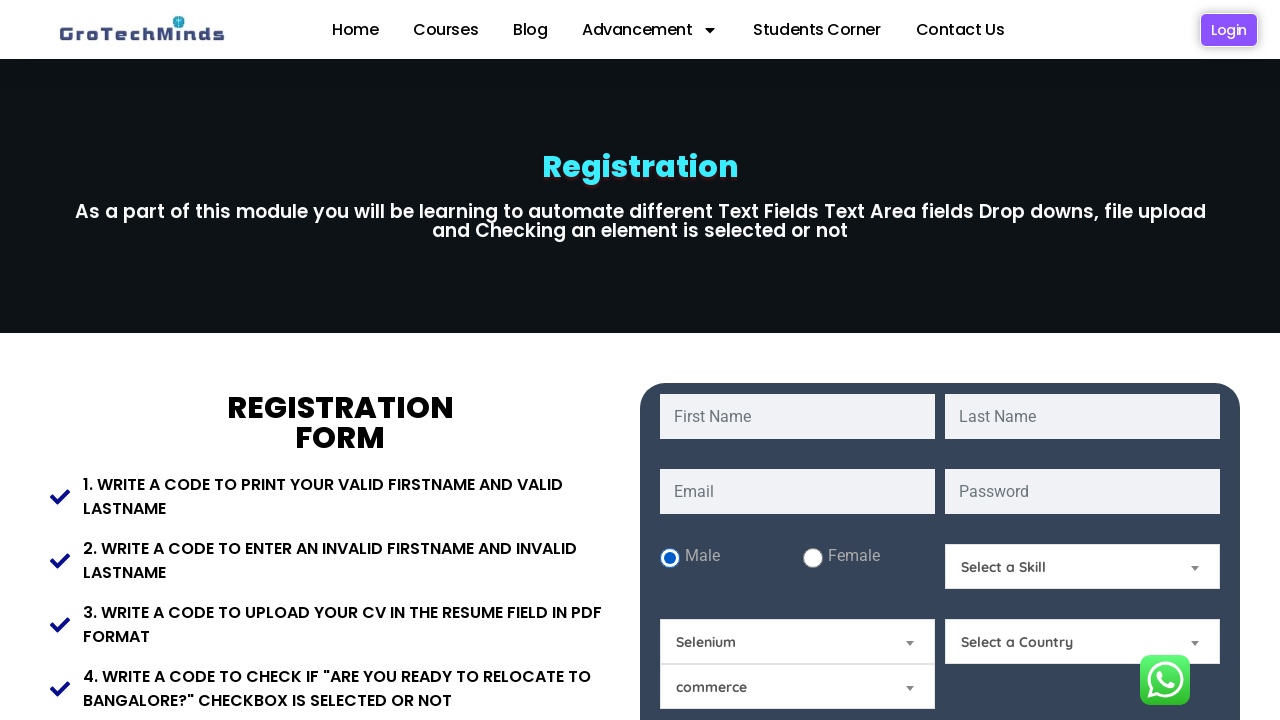

Verified that the male radio button is selected
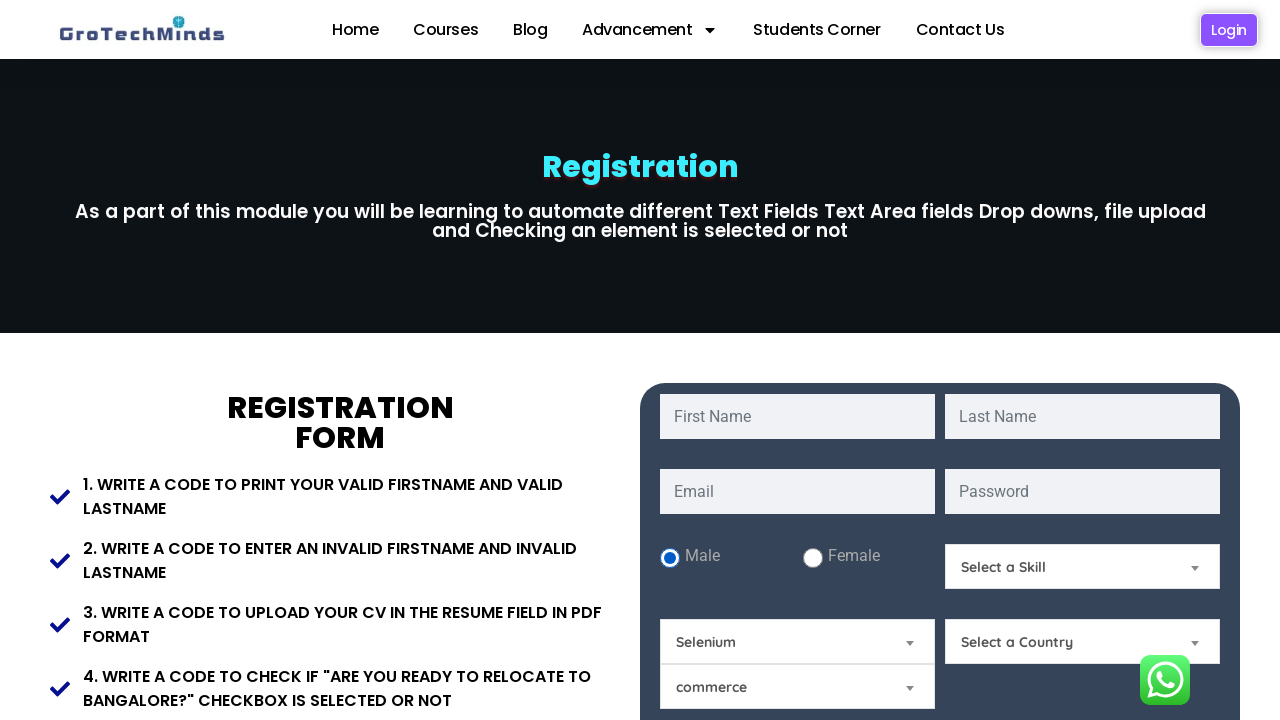

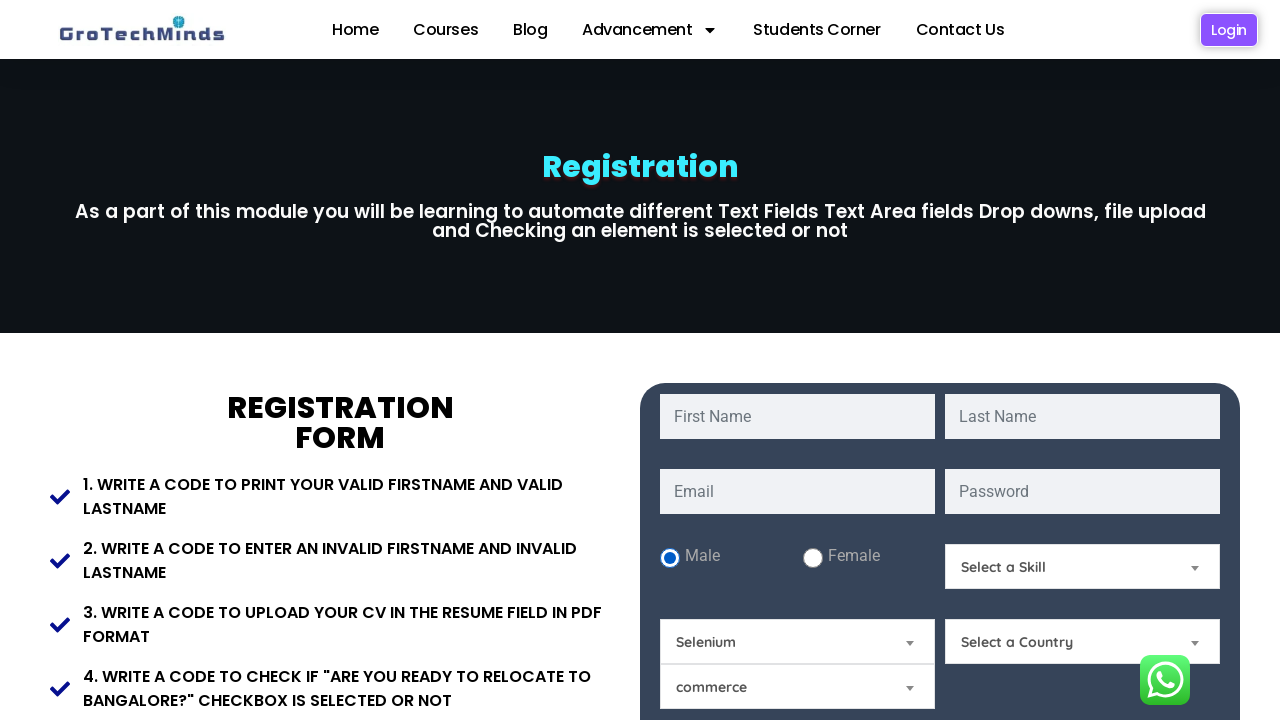